Checks if the "Departing Date" element is visible on the homepage

Starting URL: https://usbair.com/

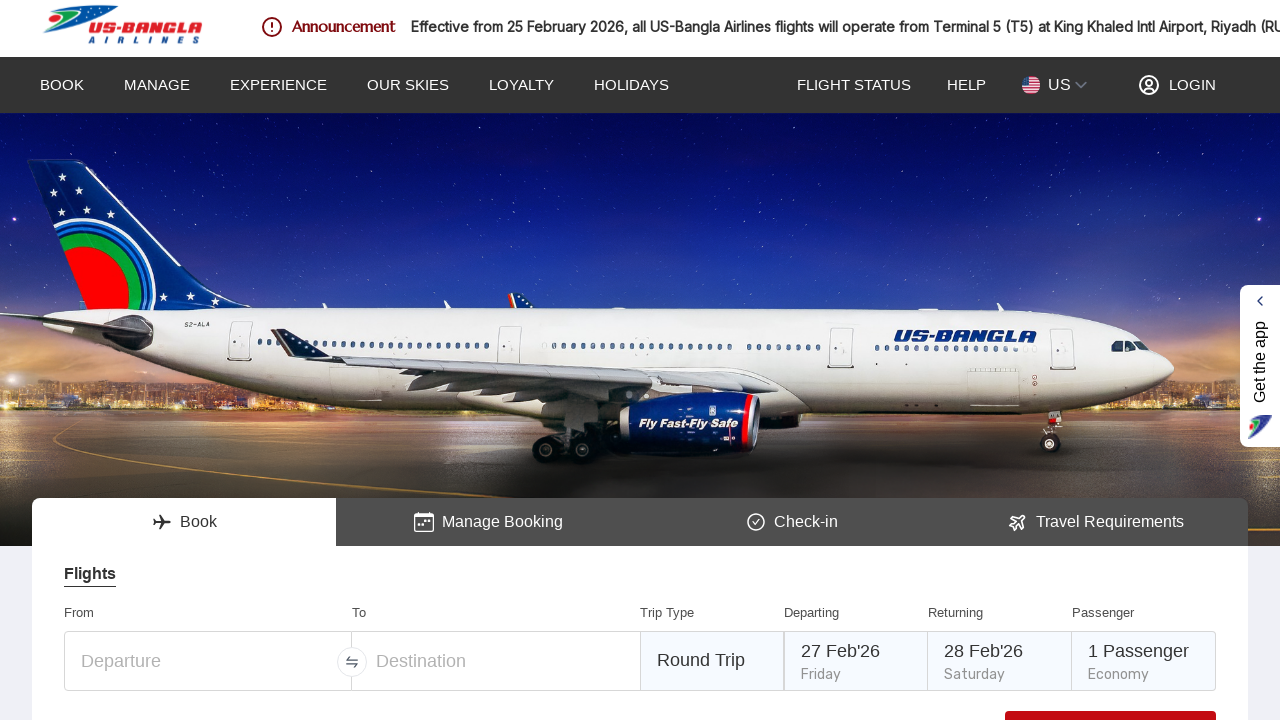

Waited 5000ms for page to load
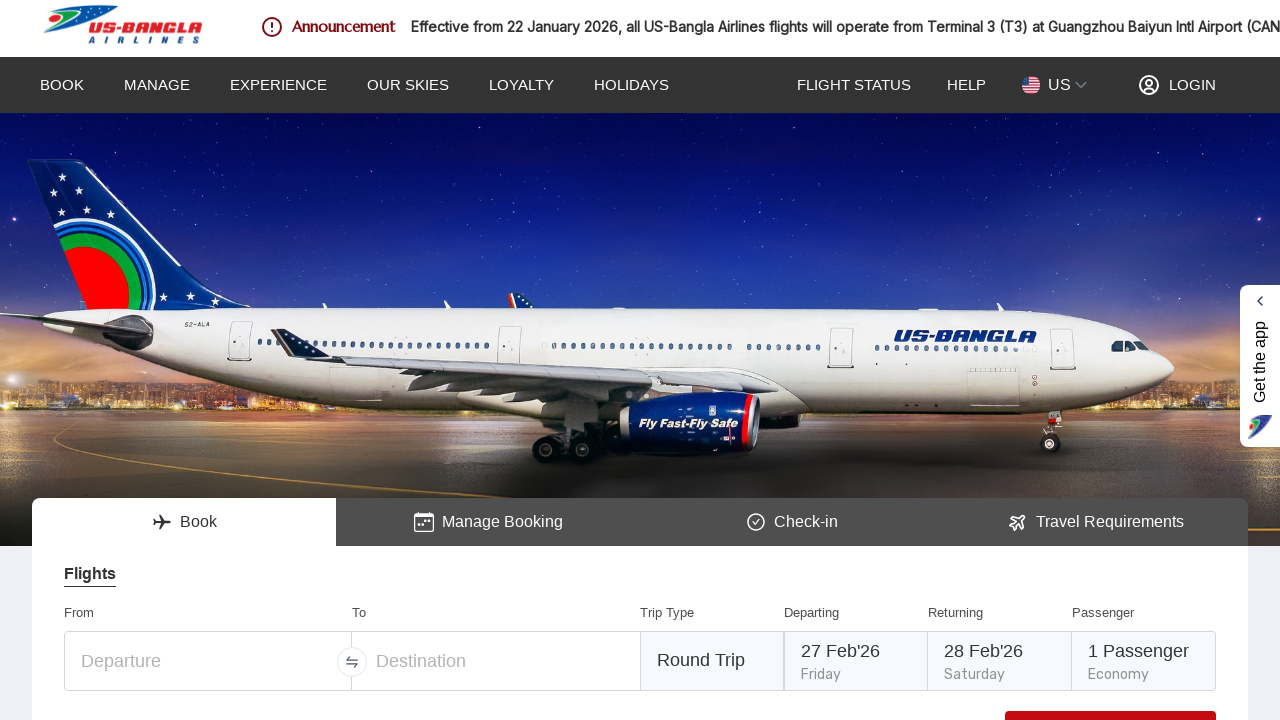

Located the 'Departing Date' element using XPath selector
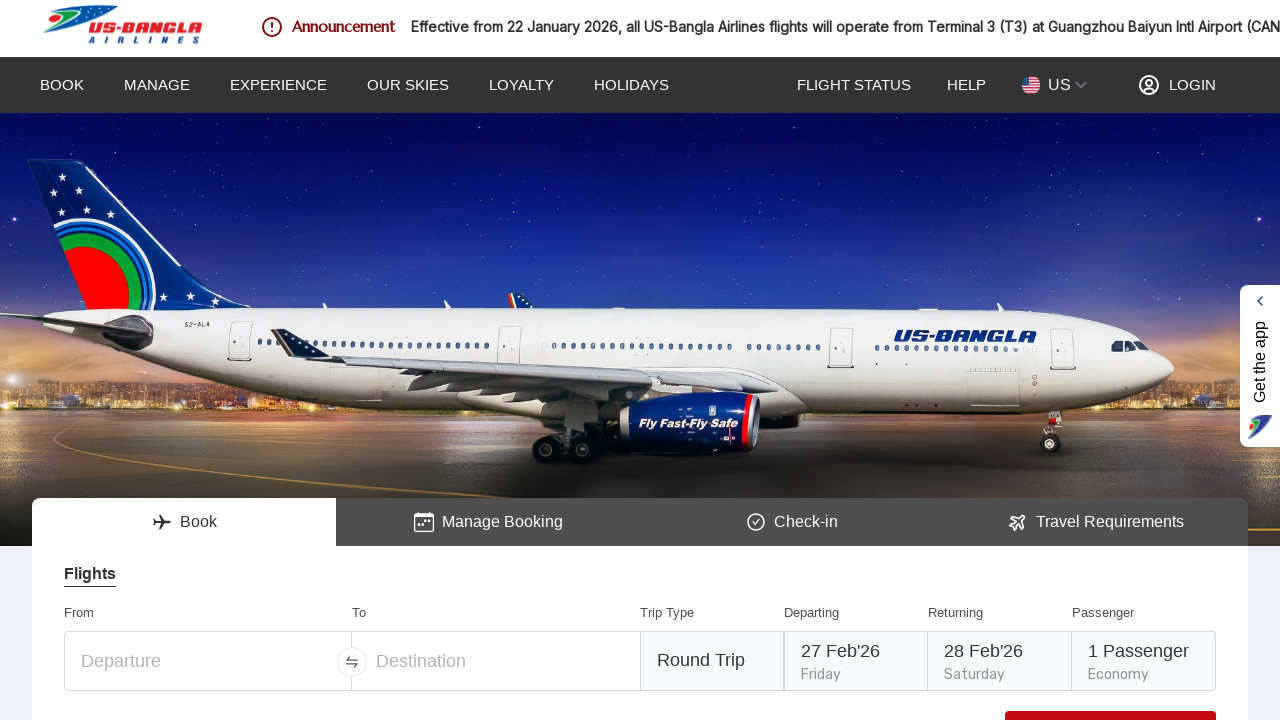

Checked if 'Departing Date' element is visible
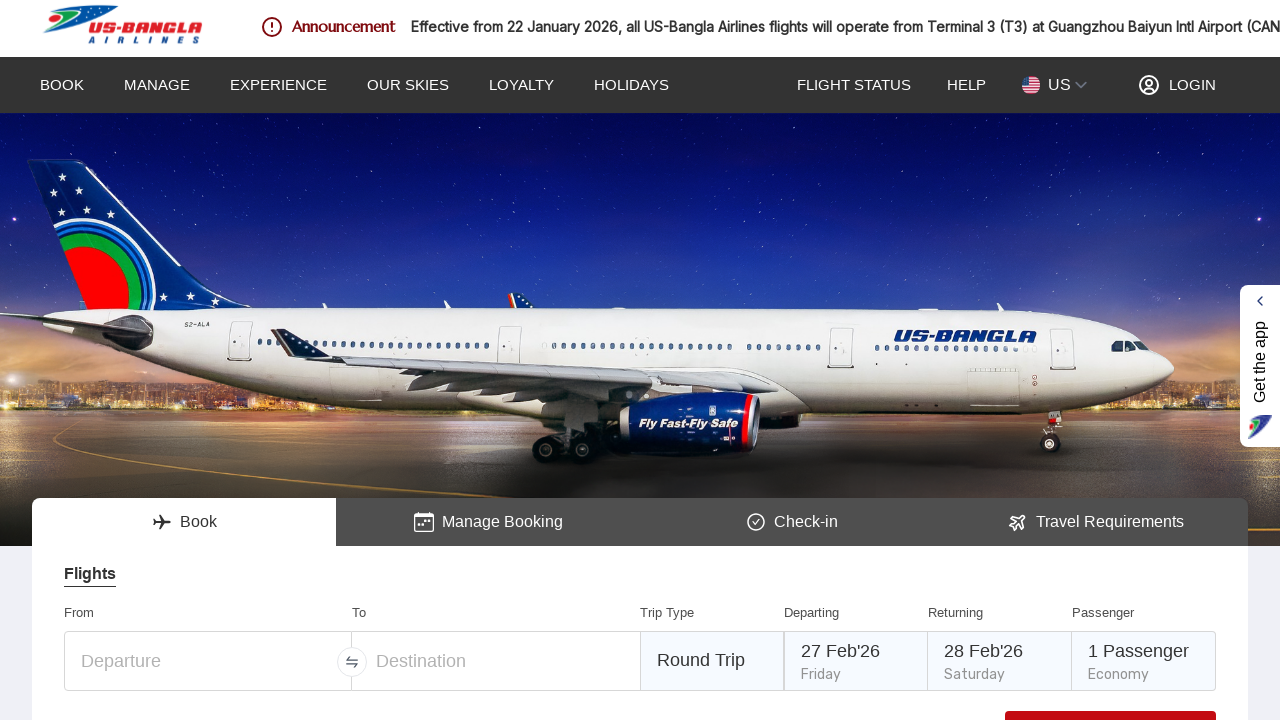

'Departing Date' element is displayed
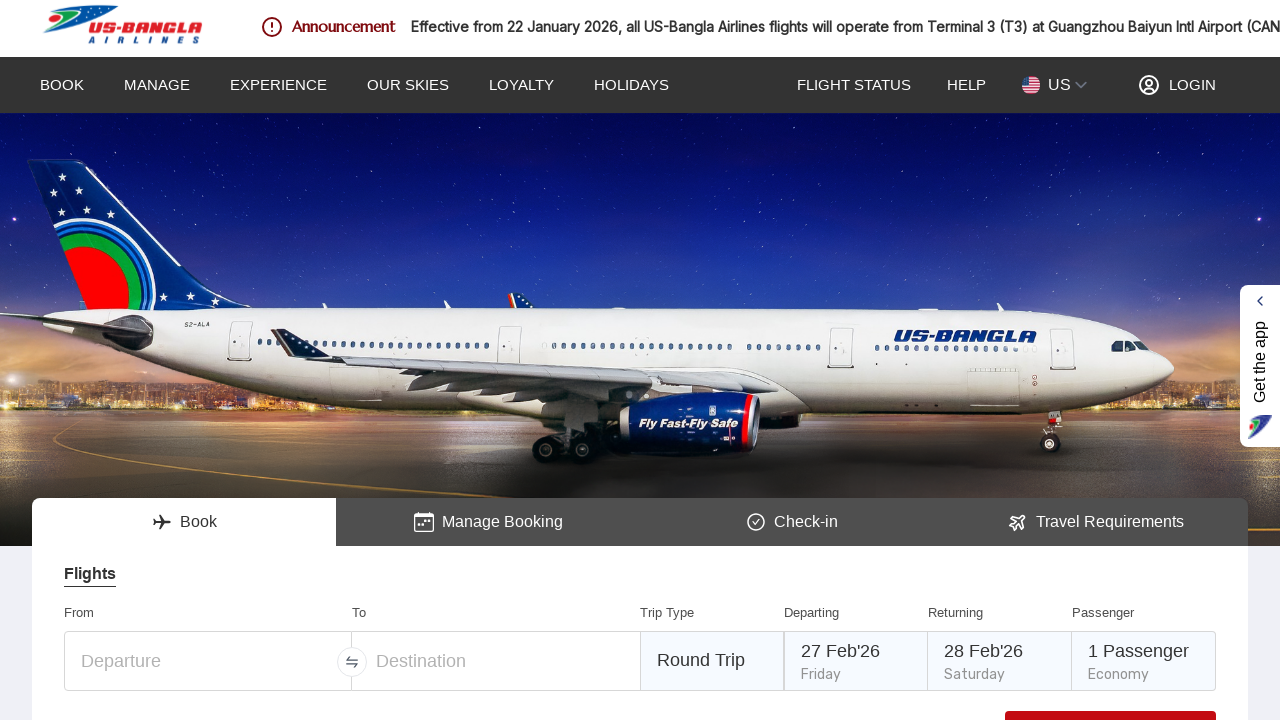

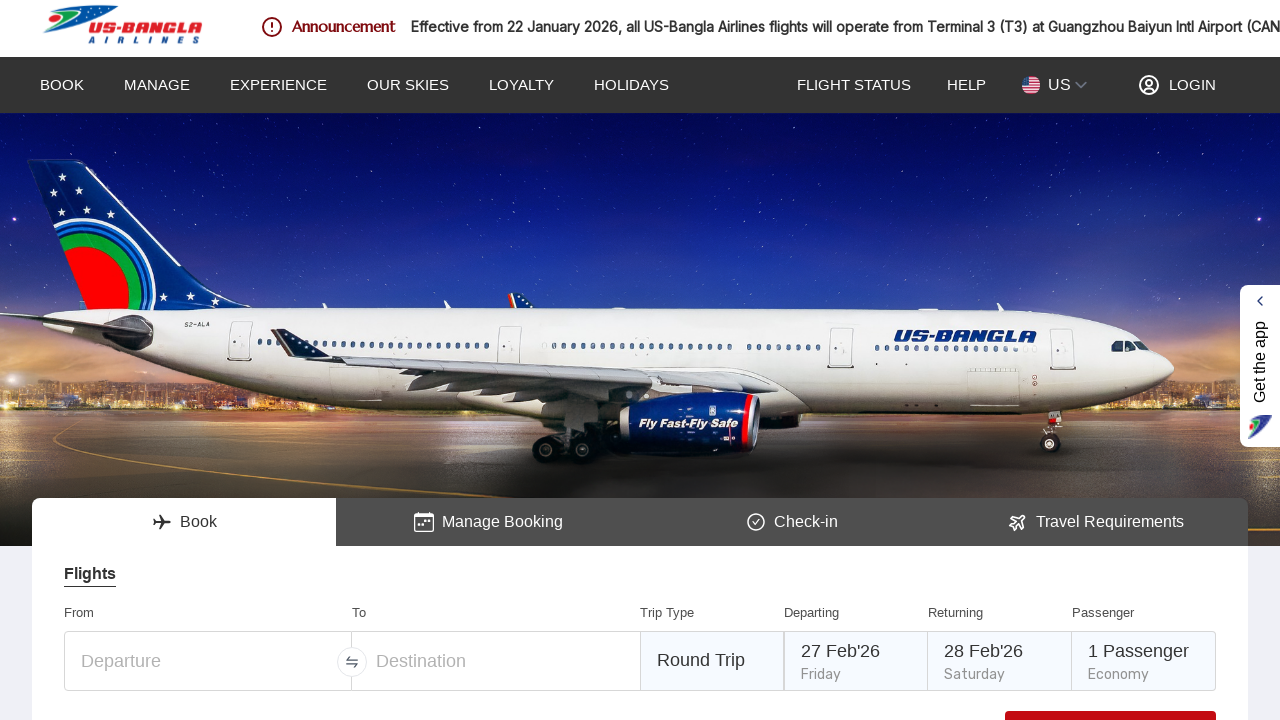